Verifies that a tooltip appears when clicking the copy link icon and then disappears after a short time.

Starting URL: https://idvorkin.azurewebsites.net/manager-book

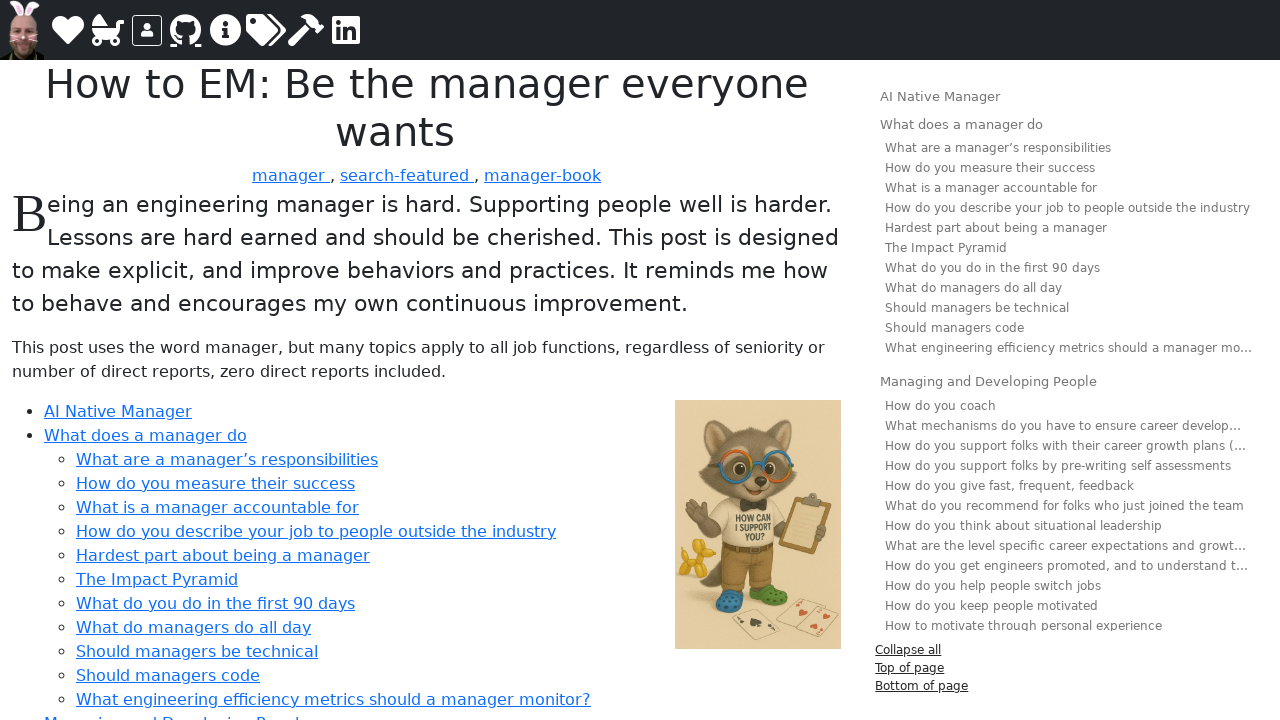

Waited for page to fully load (networkidle)
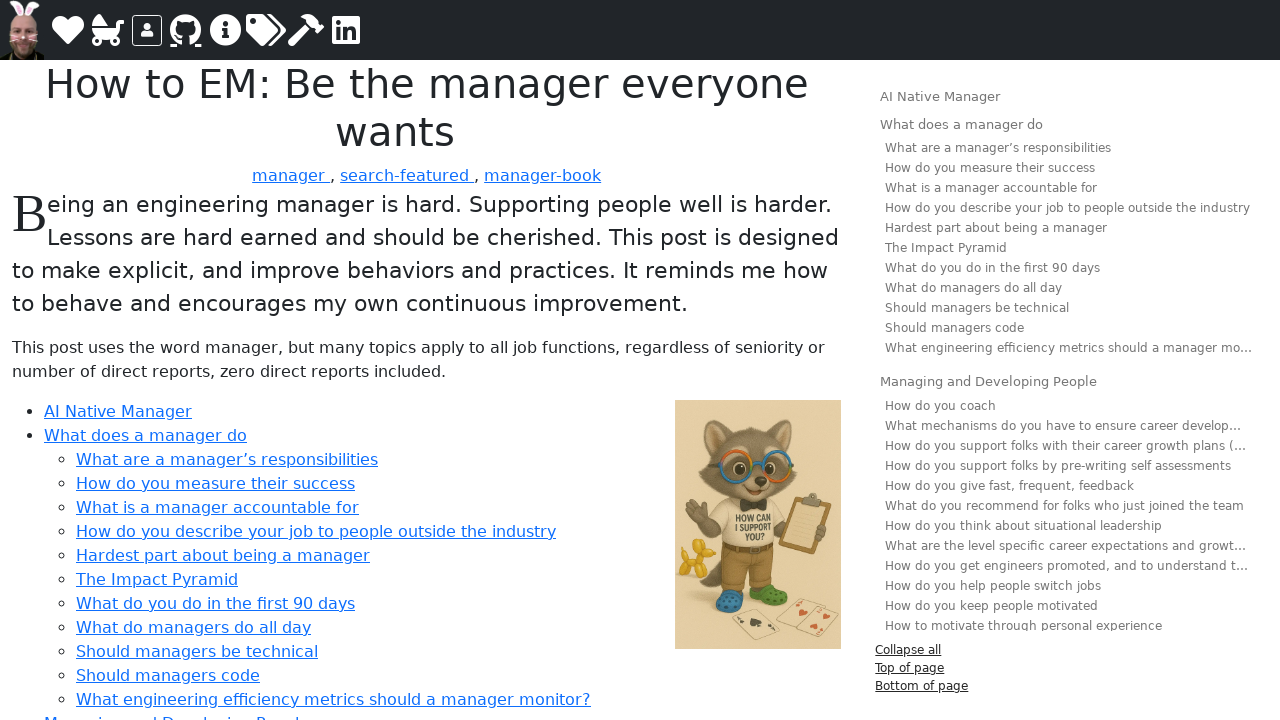

Located header element with copy link
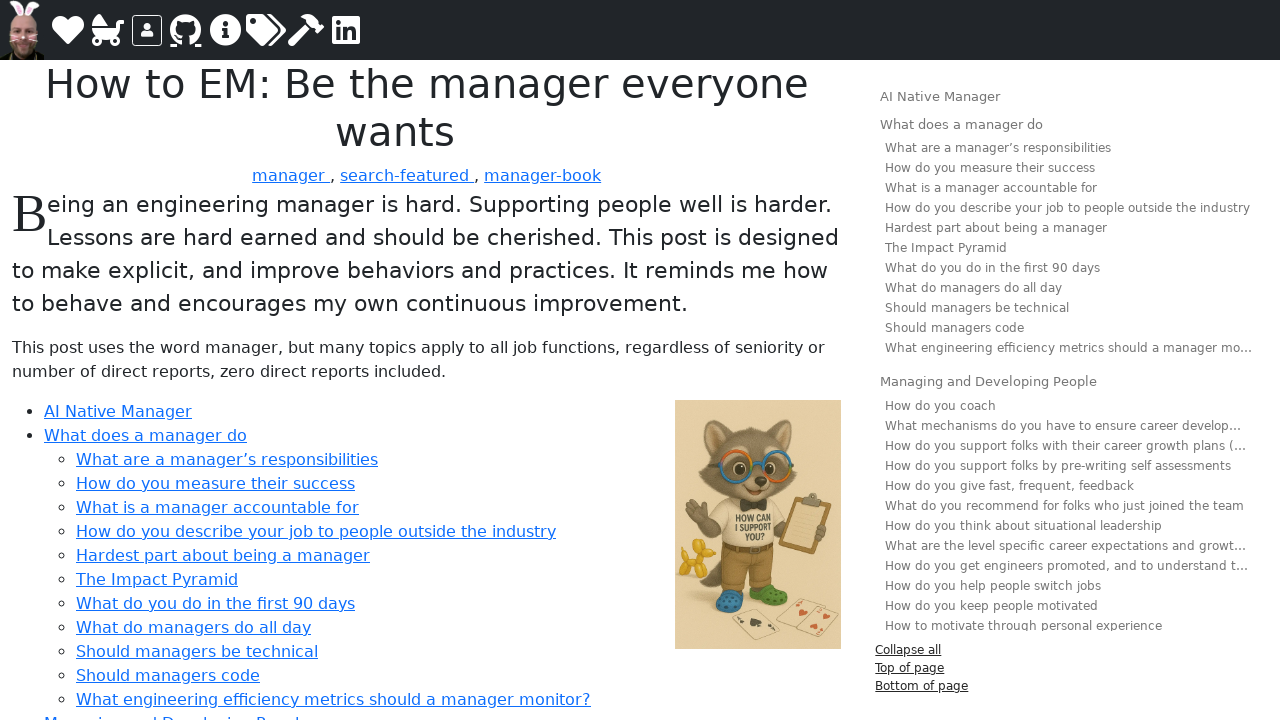

Hovered over header to reveal copy link at (427, 108) on h1, h2, h3, h4, h5, h6 >> internal:has=".header-copy-link" >> nth=0
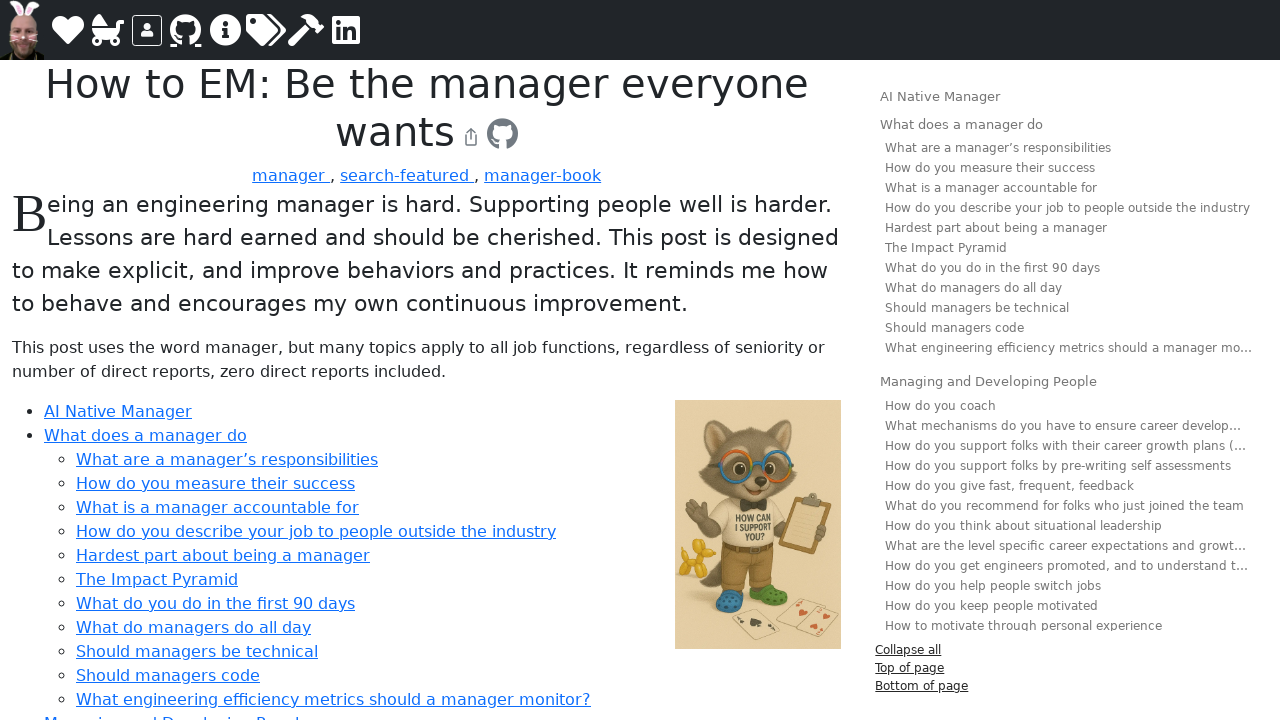

Clicked the copy link icon at (471, 137) on h1, h2, h3, h4, h5, h6 >> internal:has=".header-copy-link" >> nth=0 >> .header-c
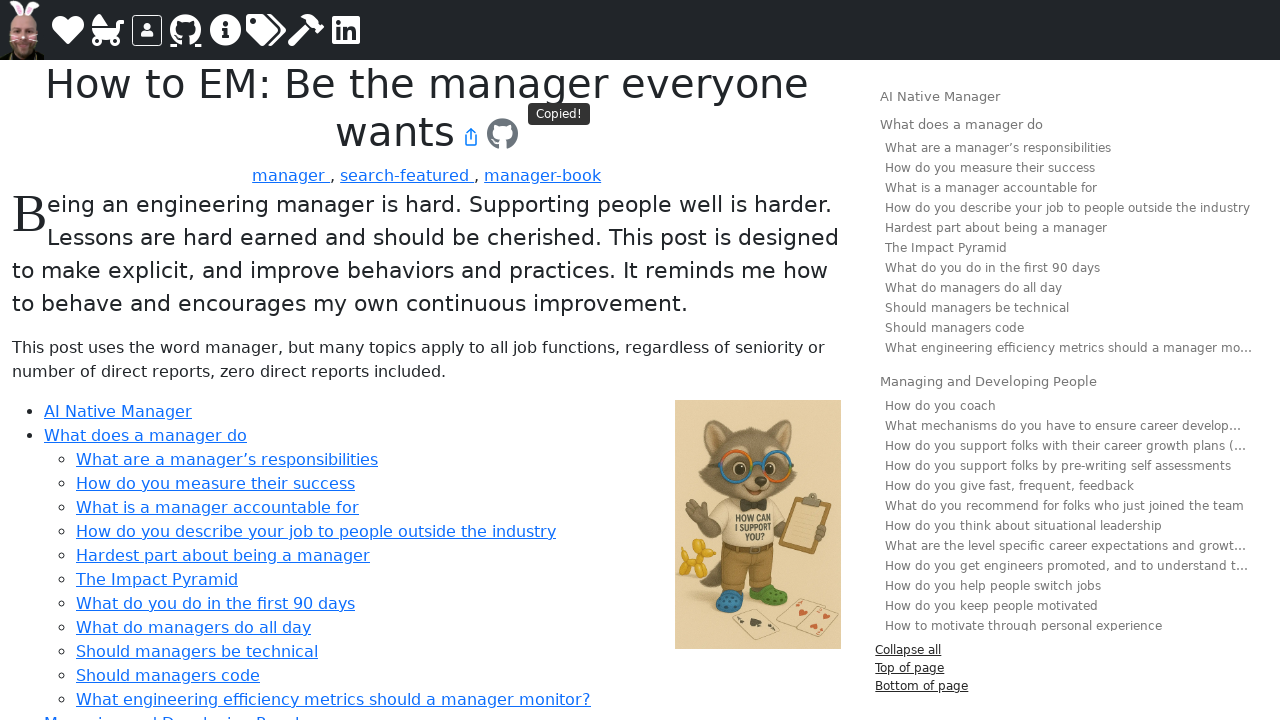

Tooltip appeared after clicking copy link
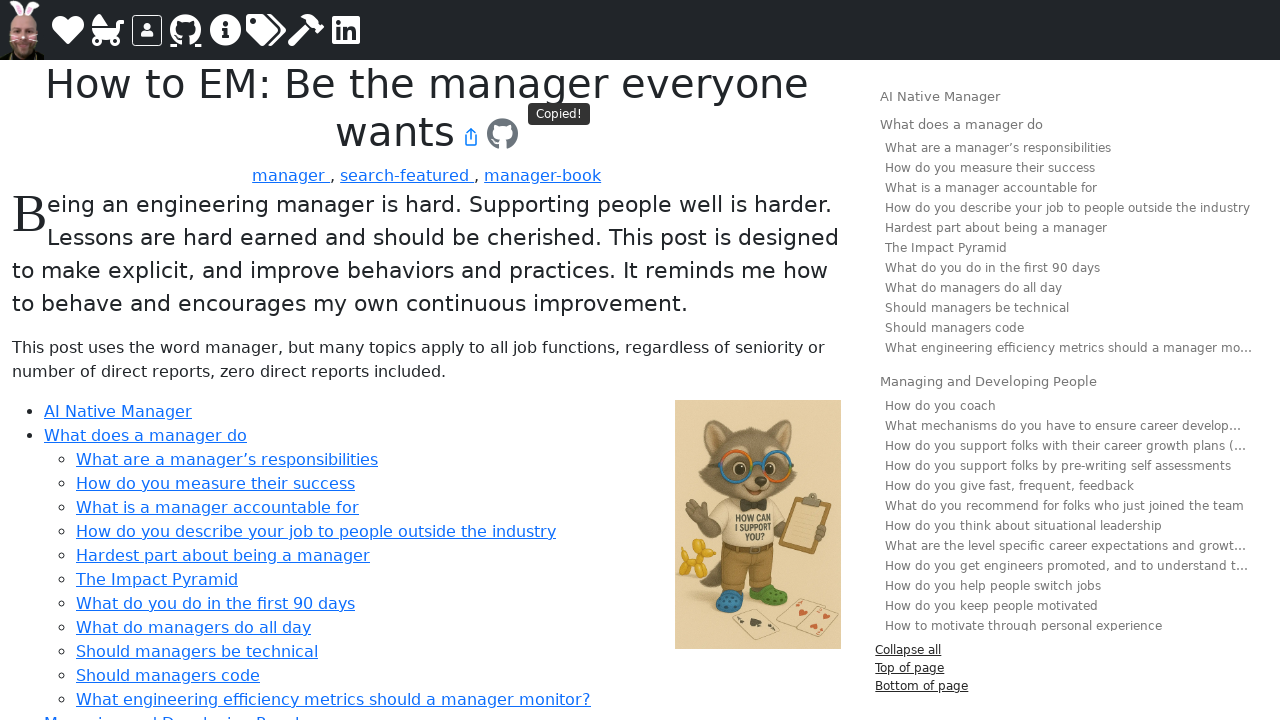

Tooltip disappeared after short delay
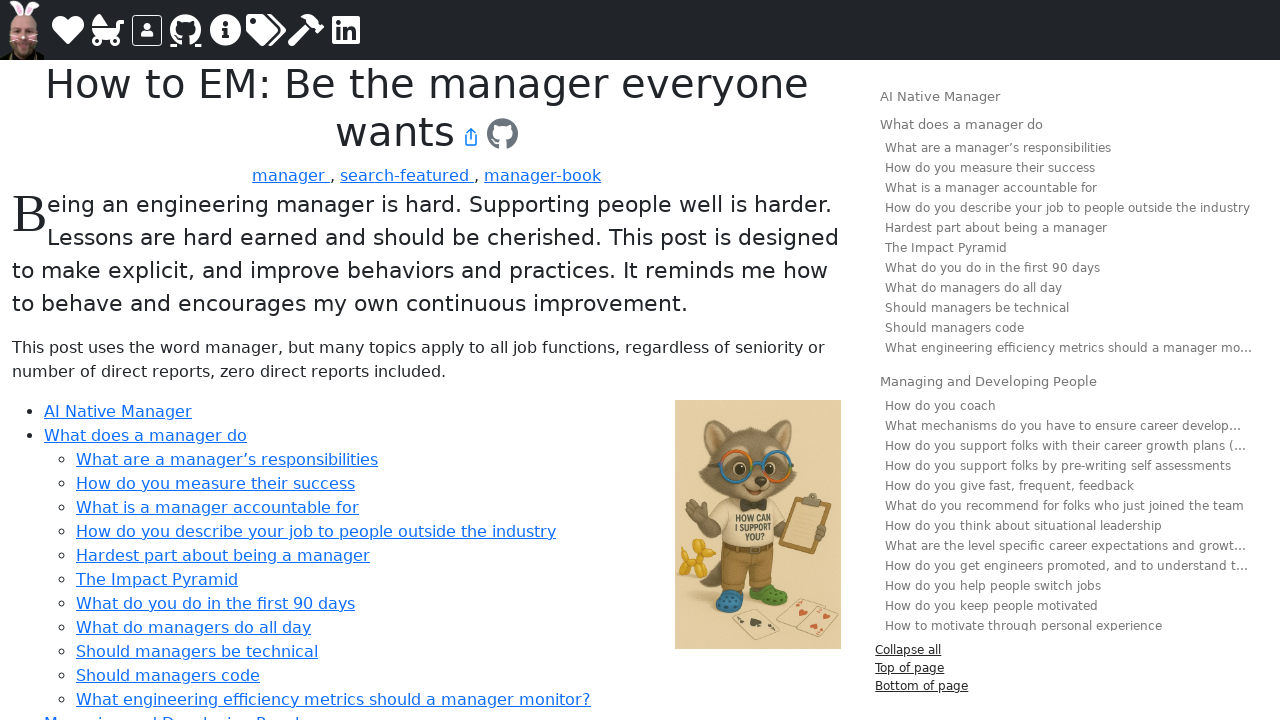

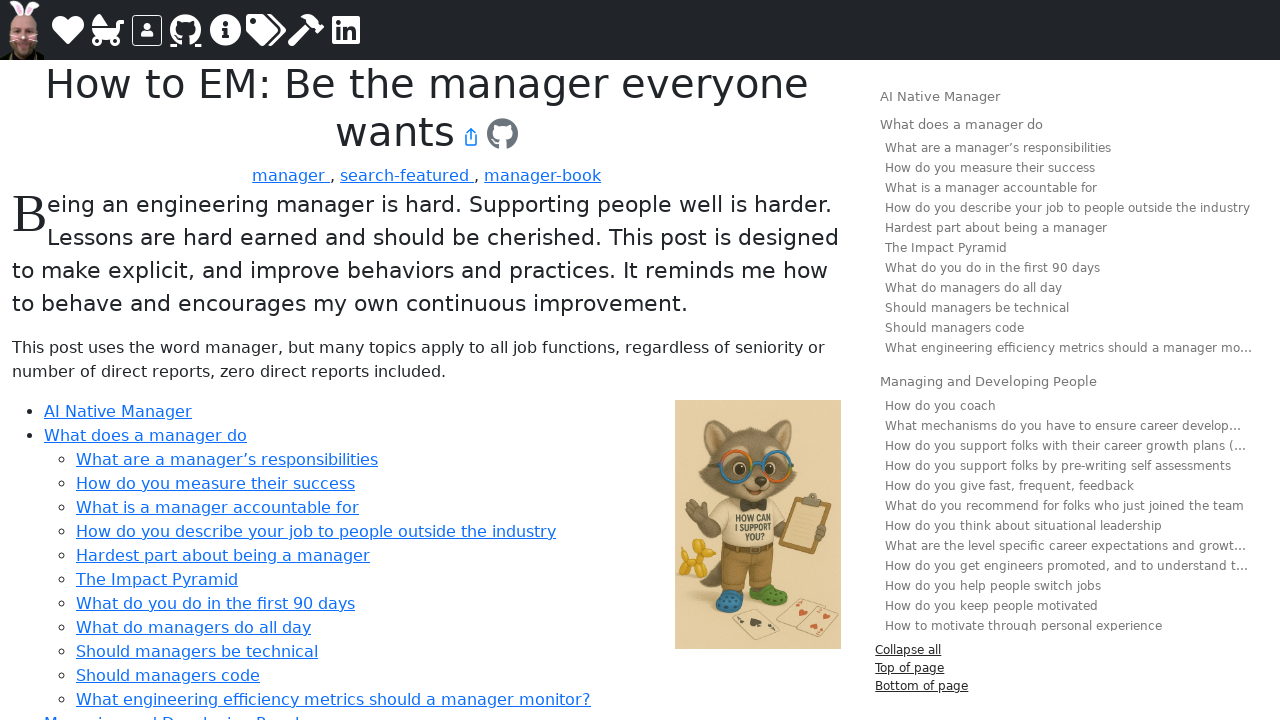